Tests navigation from the Training Support homepage to the About Us page by clicking the About Us link and verifying the page heading.

Starting URL: https://training-support.net

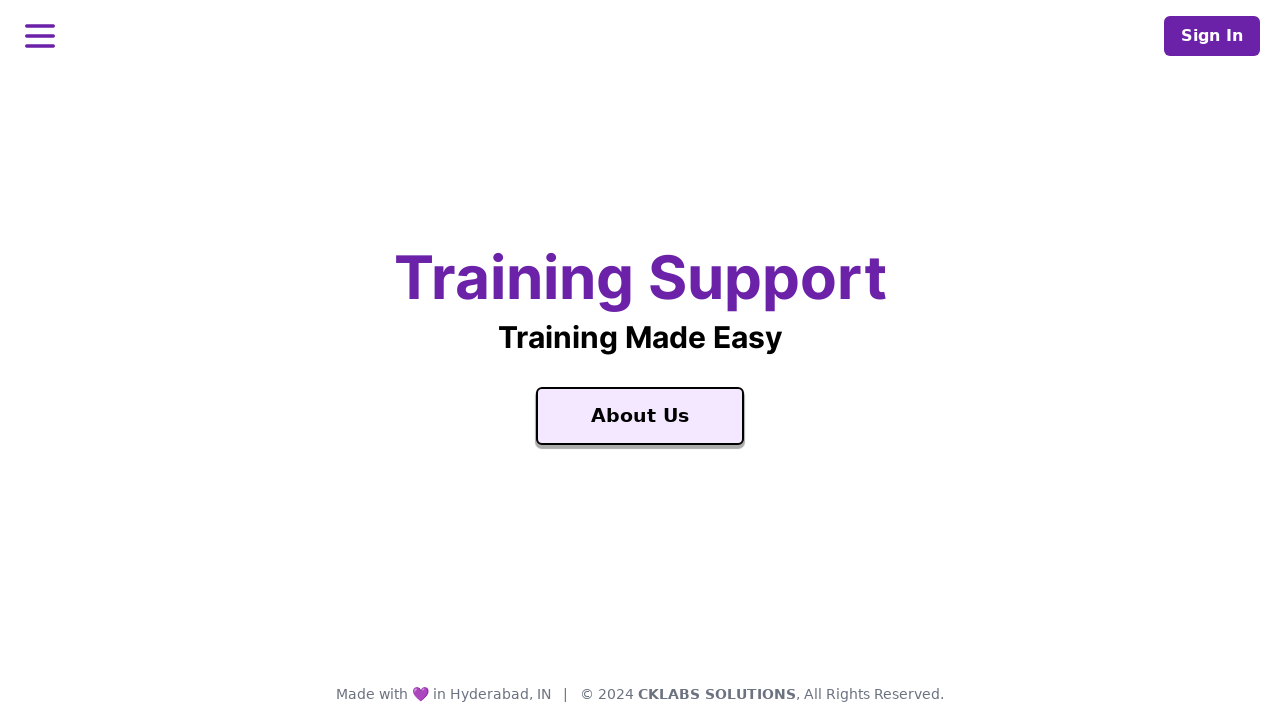

Verified homepage title is 'Training Support'
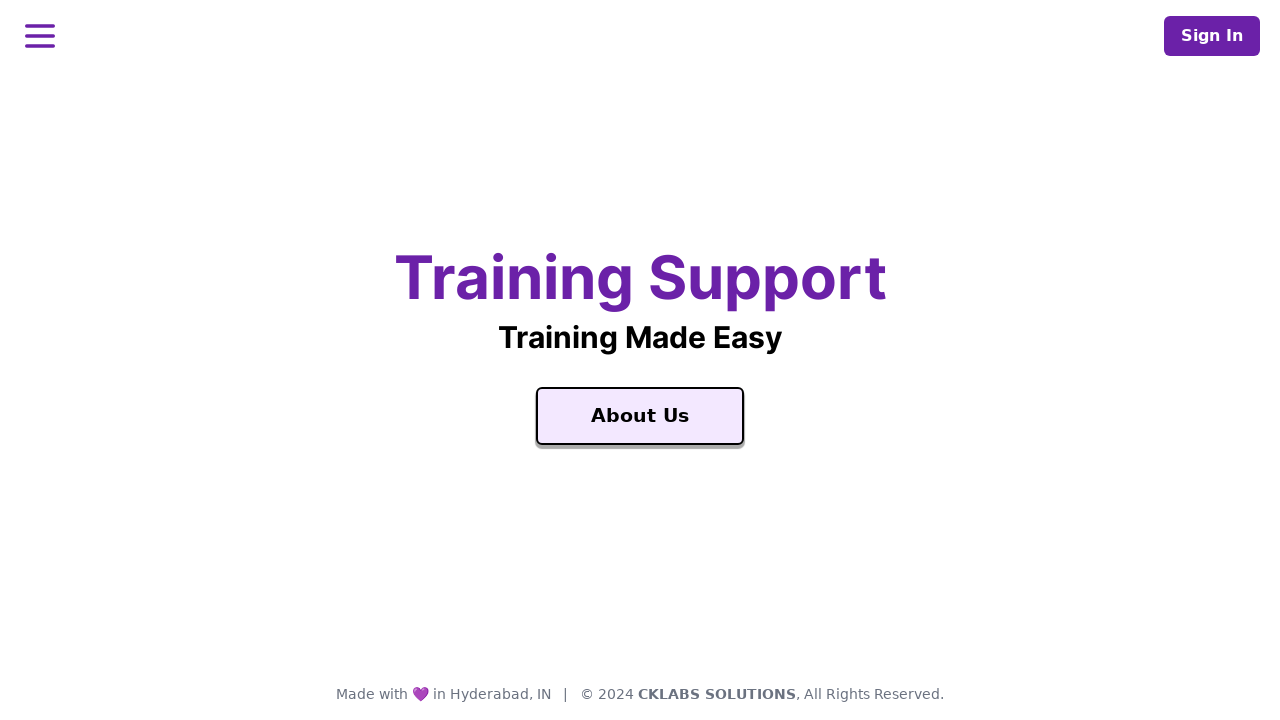

Clicked the About Us link at (640, 416) on a:text('About Us')
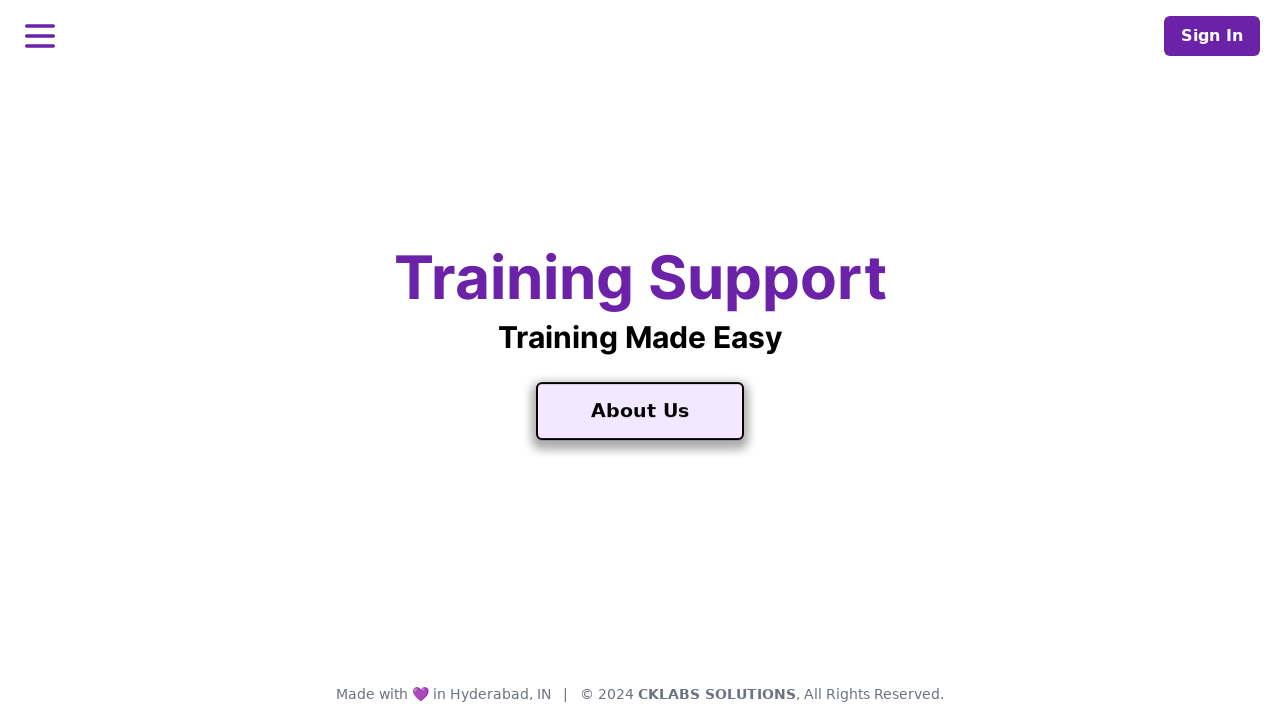

About Us page loaded successfully
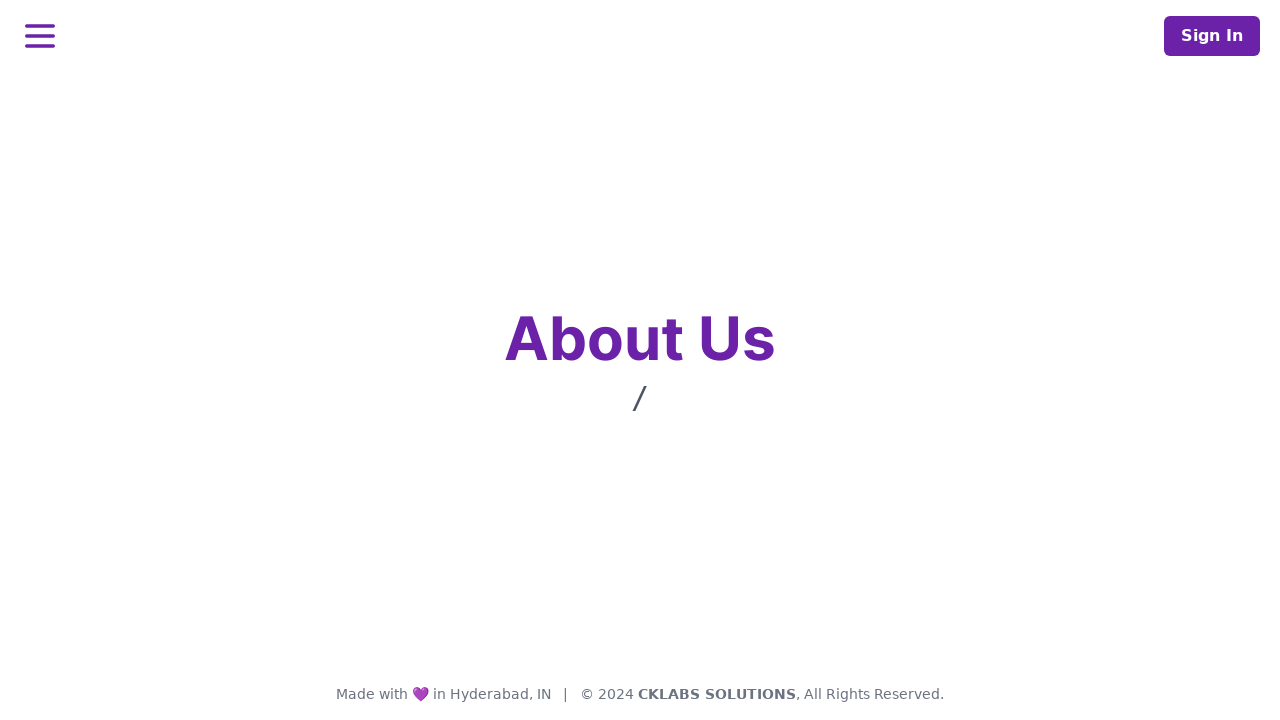

Retrieved page heading: 'About Us'
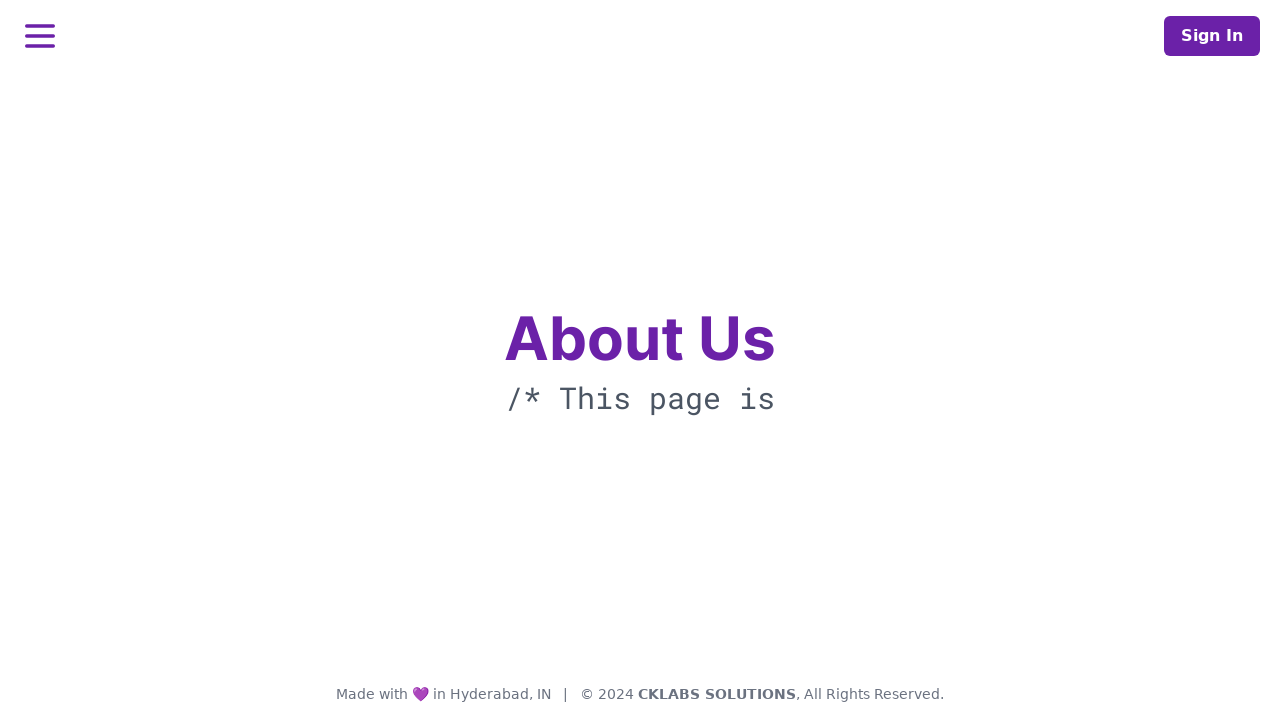

Verified page heading is 'About Us'
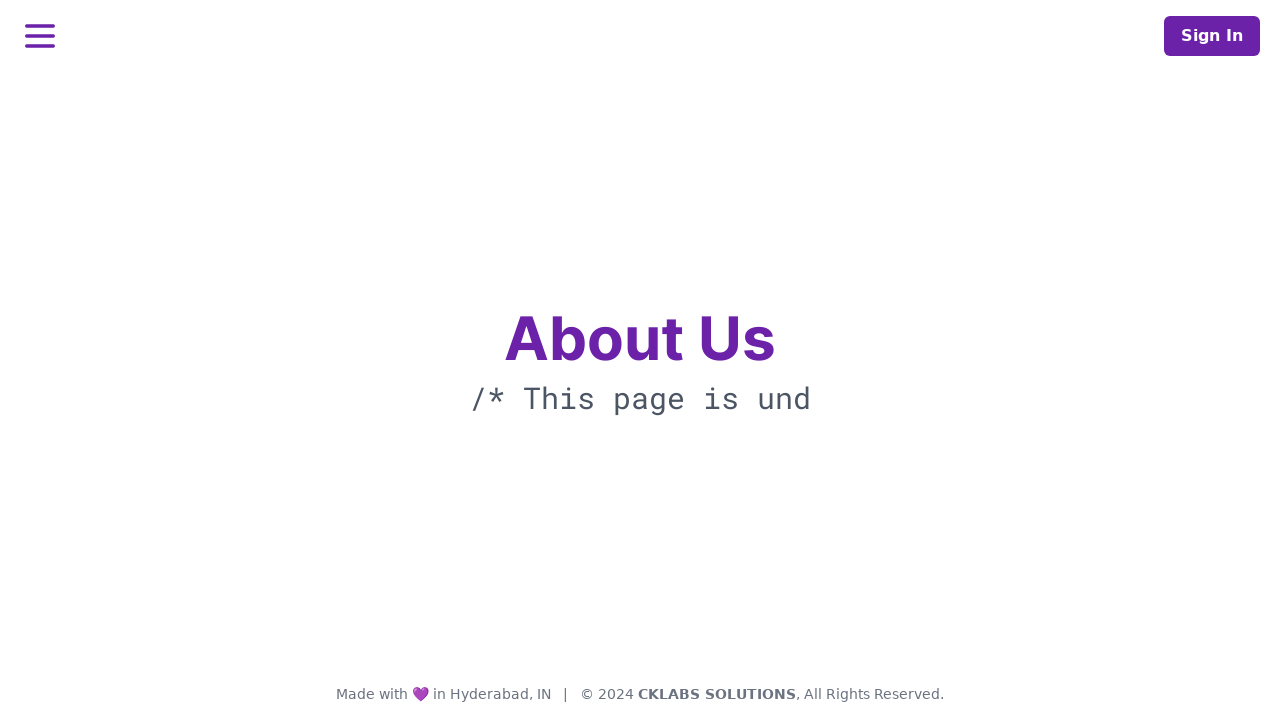

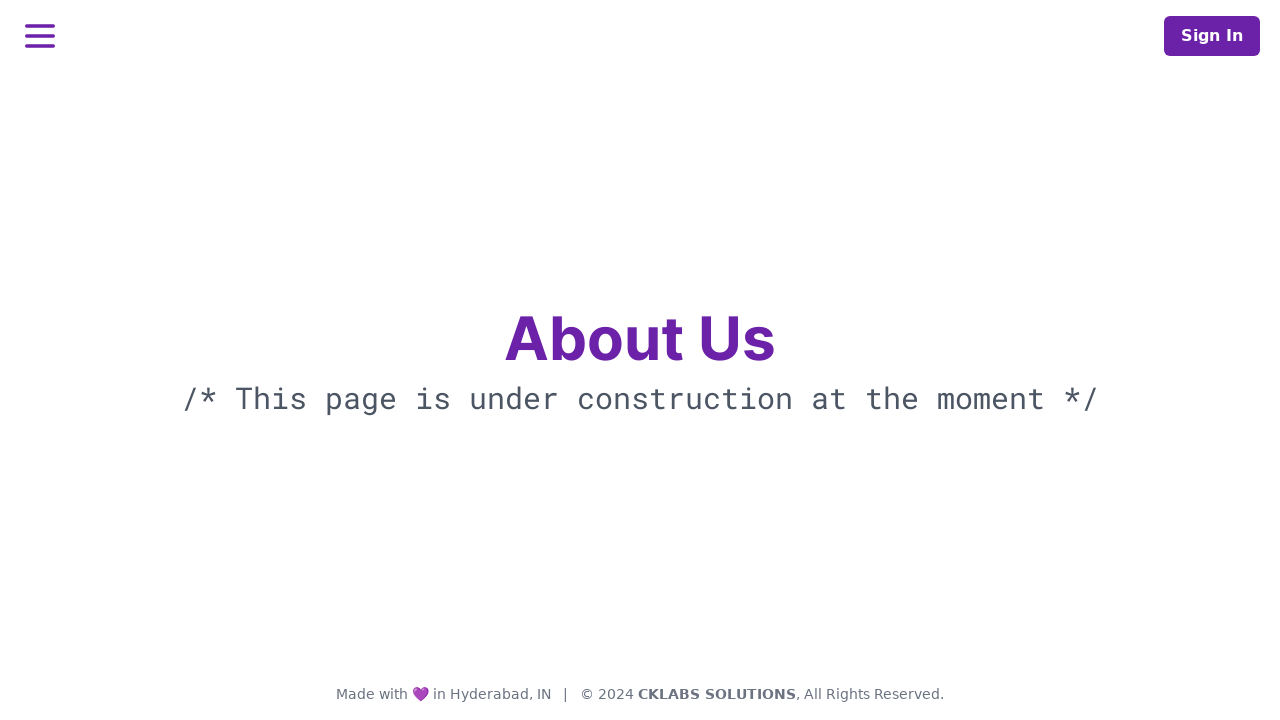